Navigates to the RPA Challenge OCR website and verifies that the sandbox table with data is displayed

Starting URL: https://rpachallengeocr.azurewebsites.net

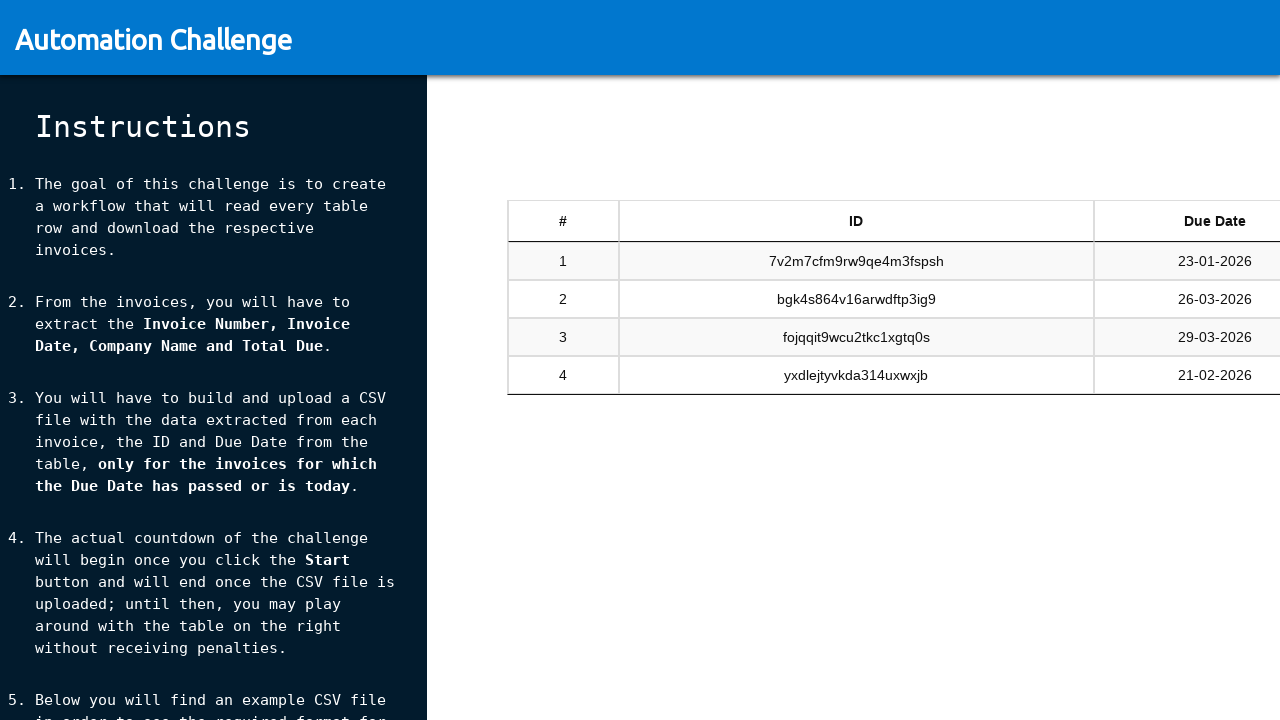

Navigated to RPA Challenge OCR website
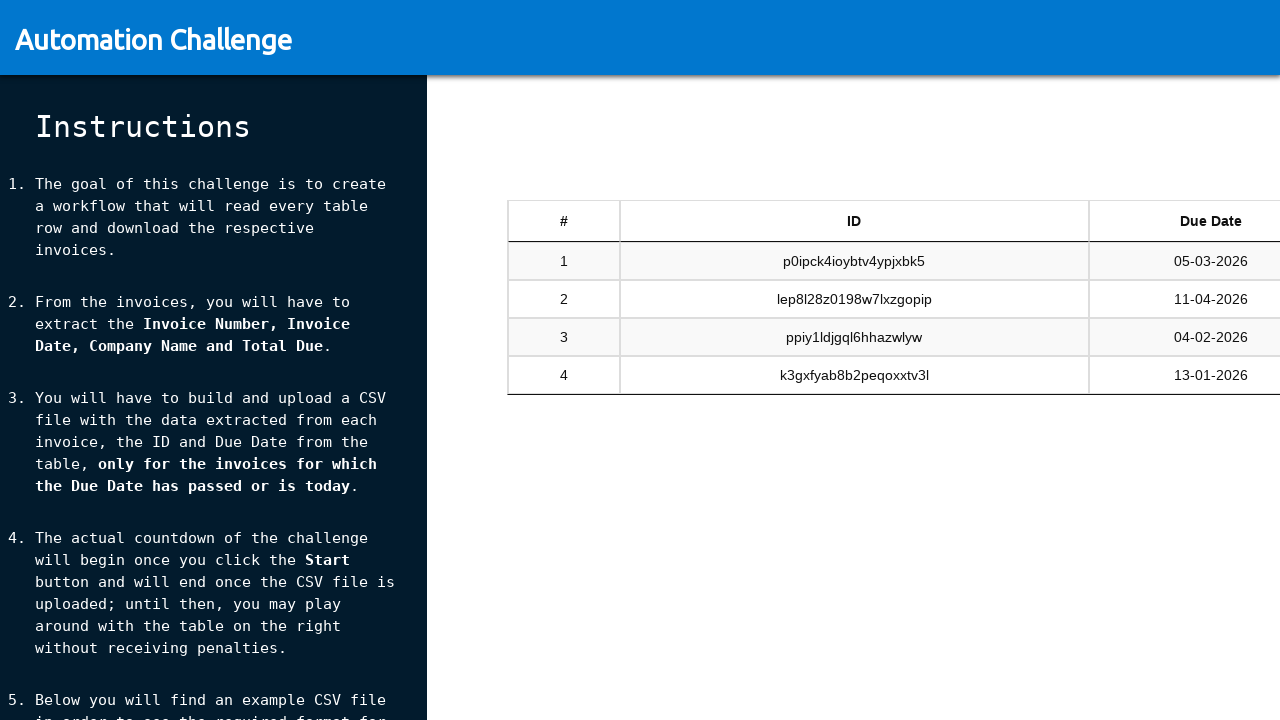

Sandbox table element loaded and visible
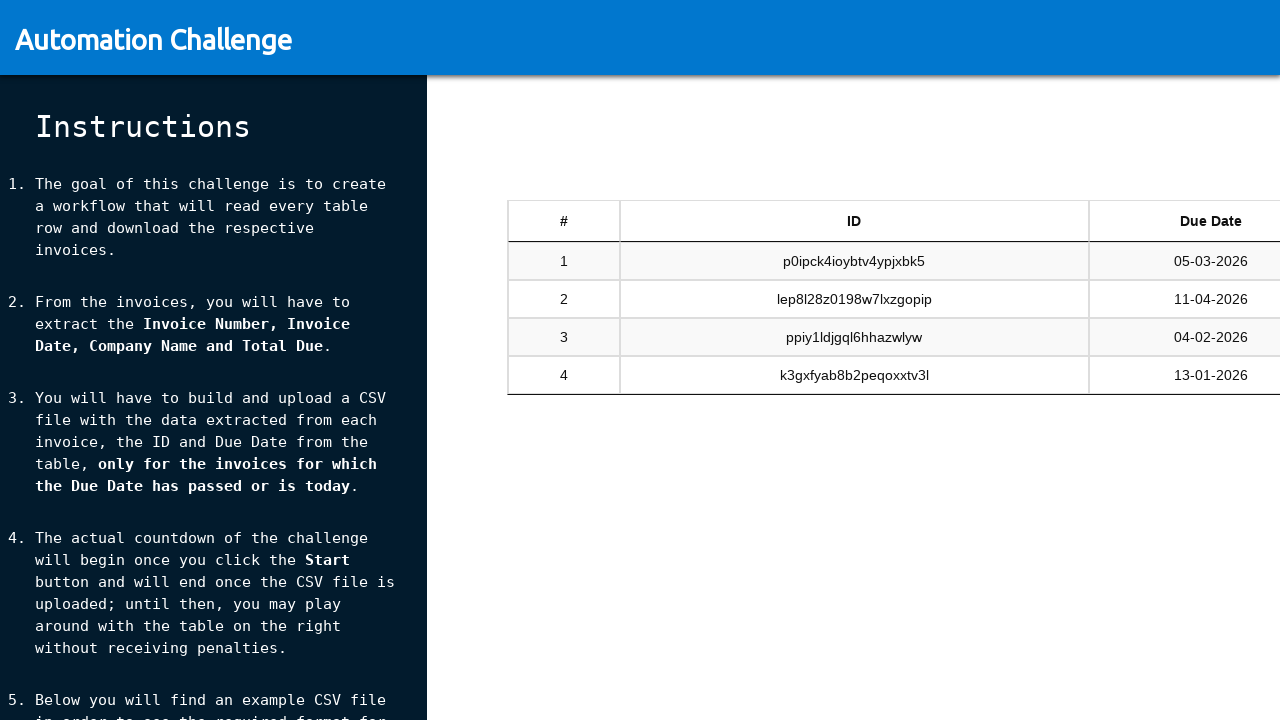

Table rows are present in sandbox table
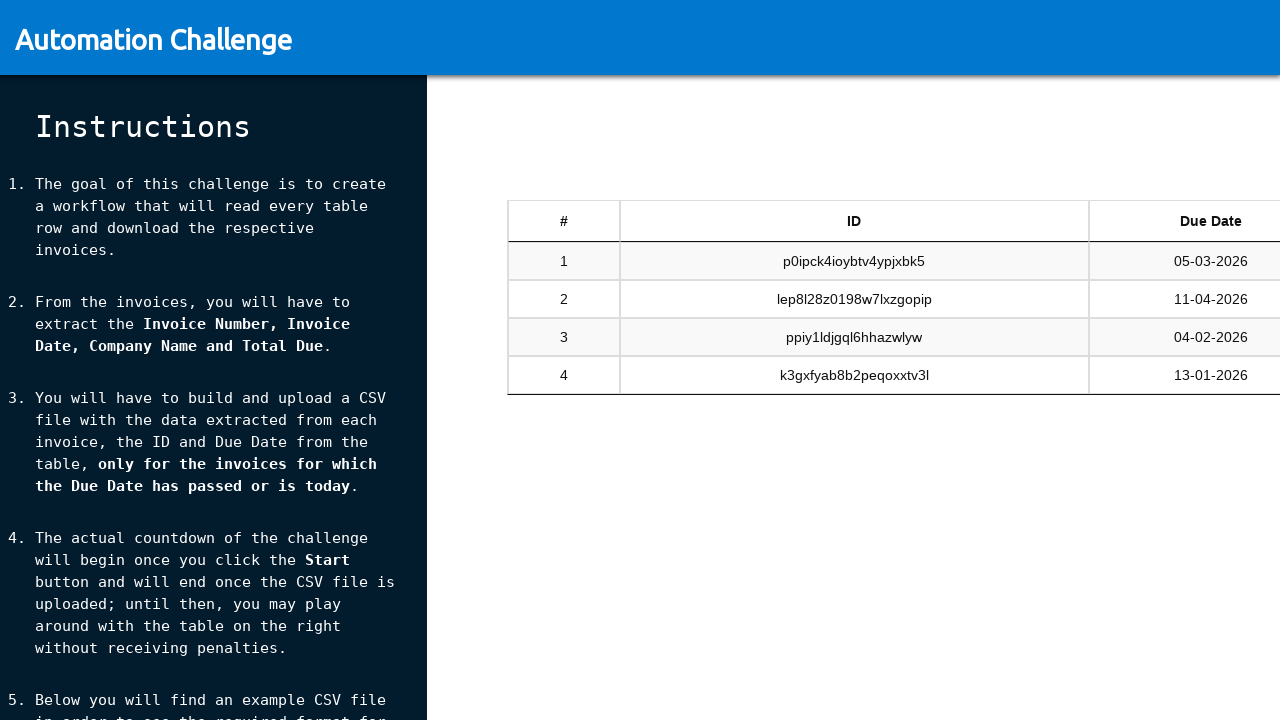

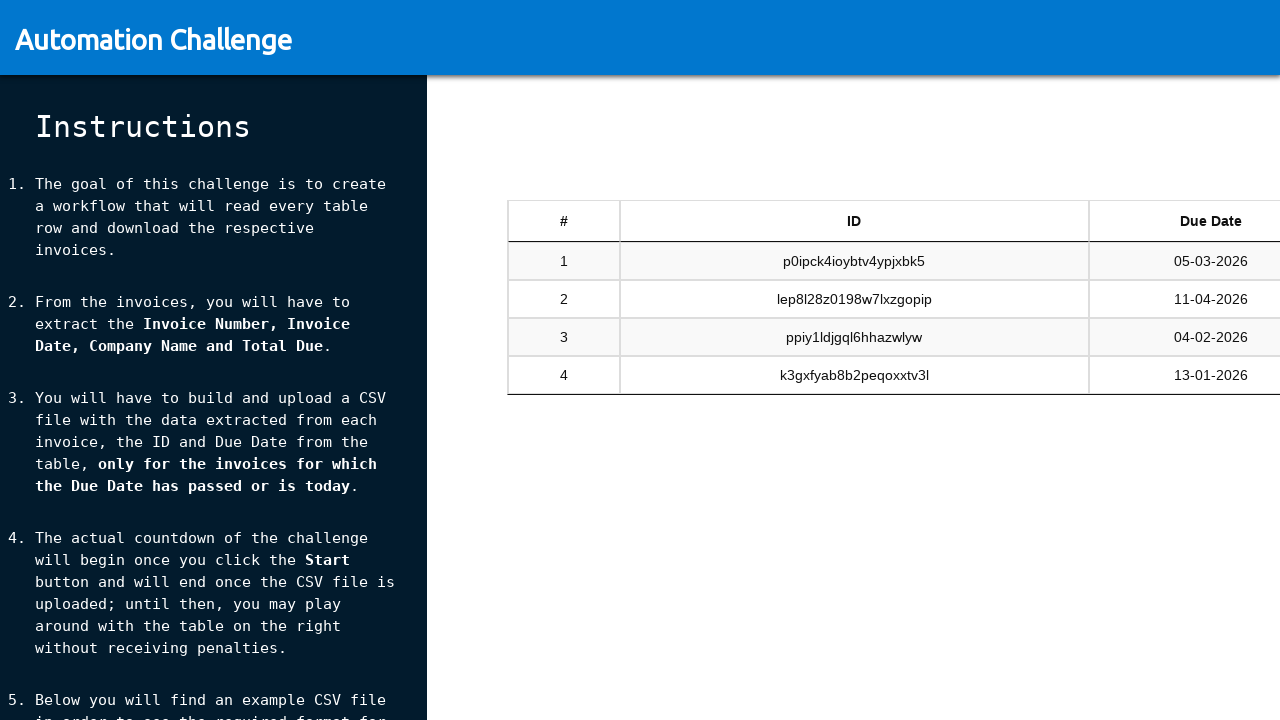